Tests the Adidas Careers job search functionality by entering a job position and location, clicking the Find Jobs button, and verifying that search results are displayed.

Starting URL: https://careers.adidas-group.com/

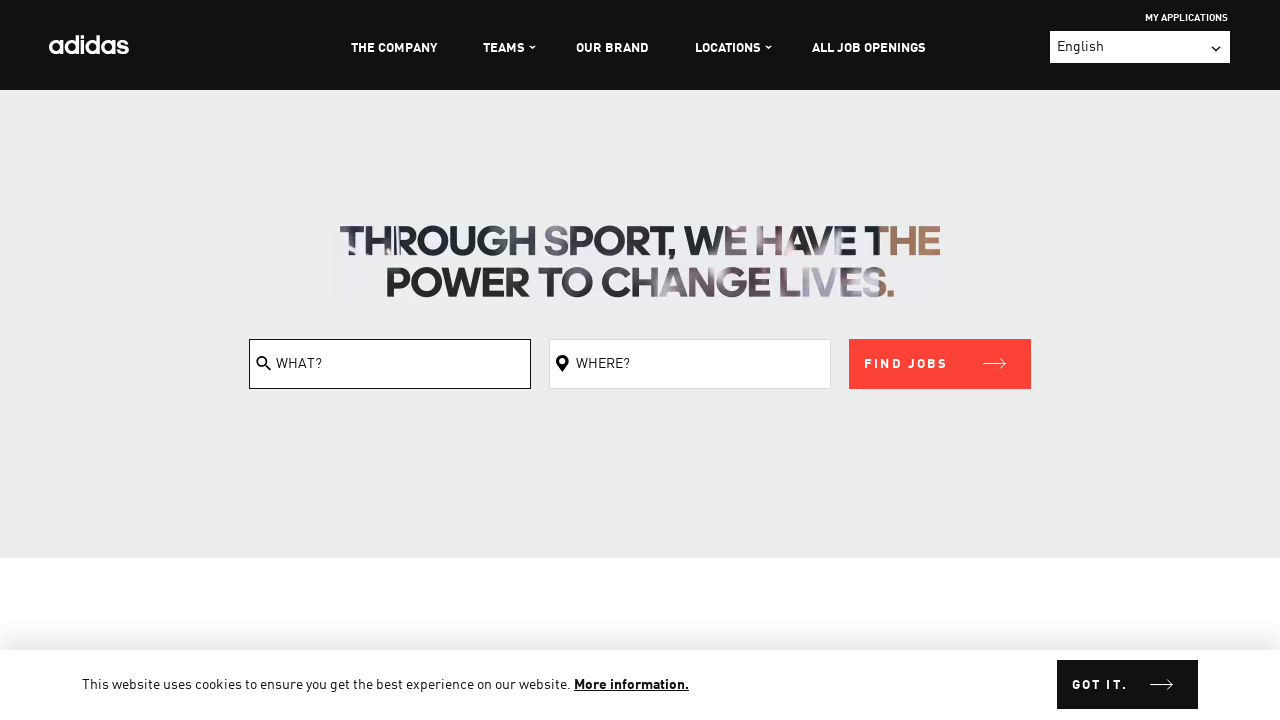

Page loaded - DOM content ready
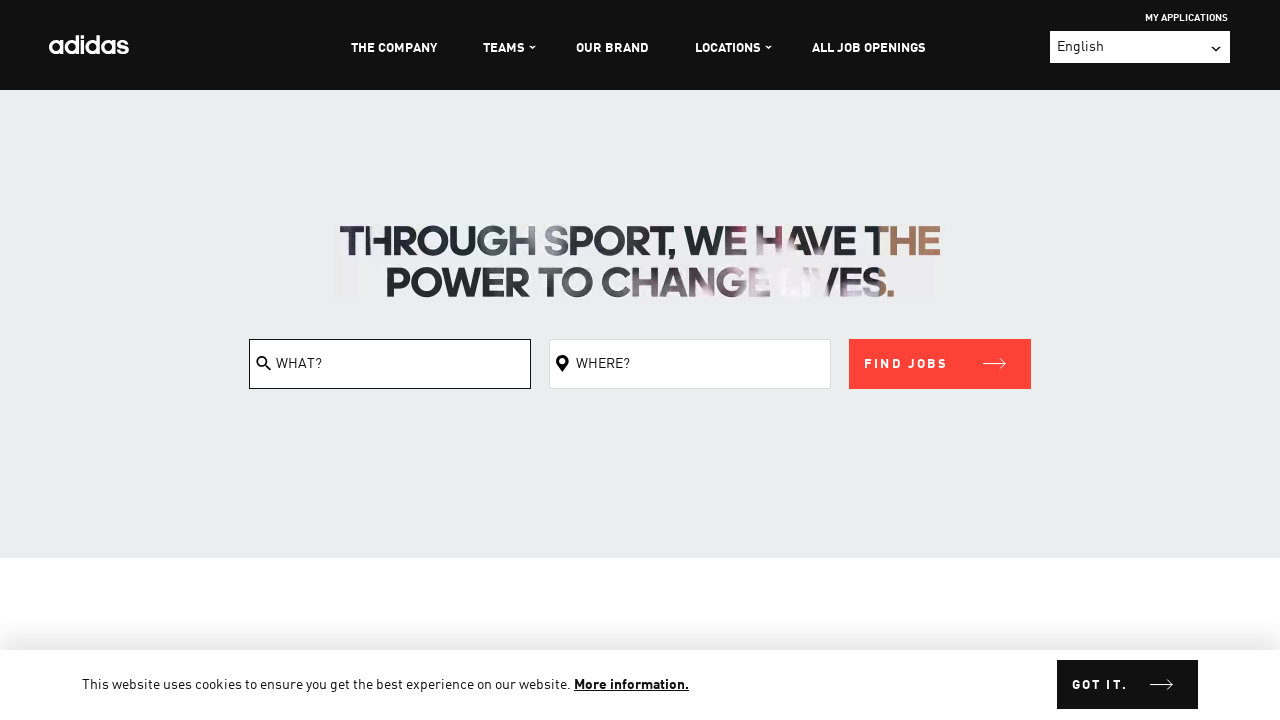

Filled job position field with 'Software Engineer' on #filterKeyword
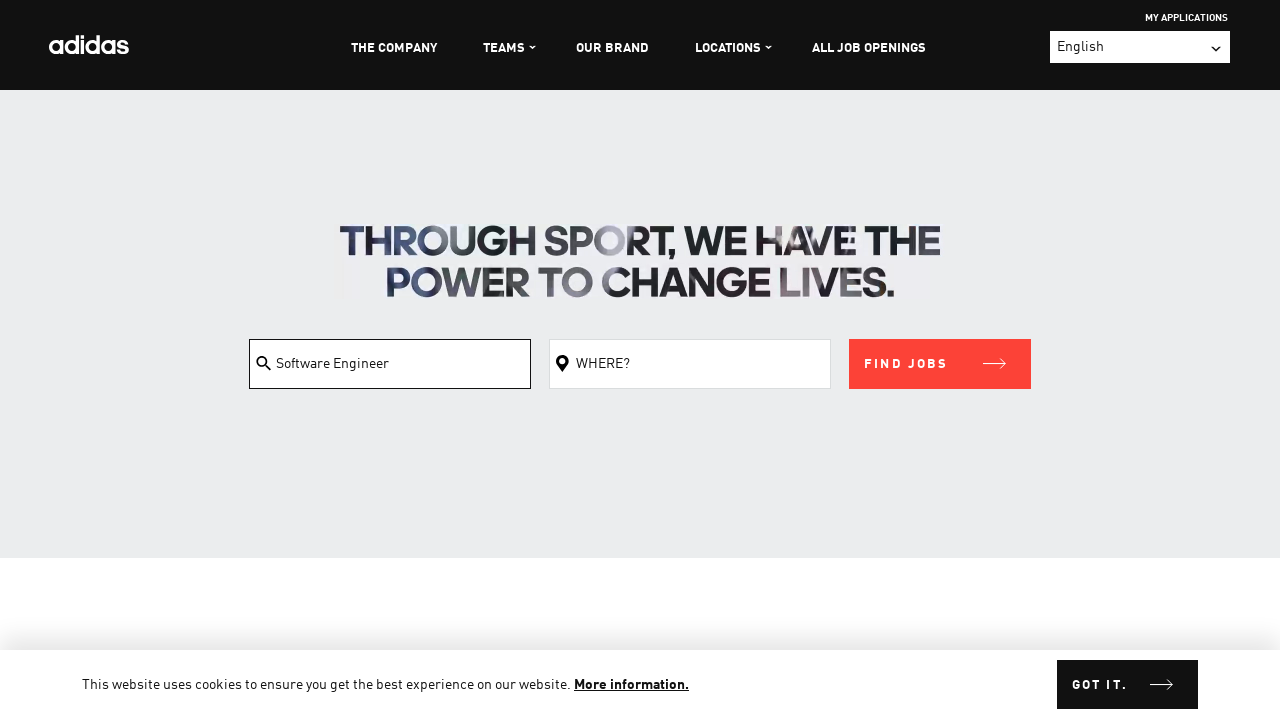

Filled location field with 'Germany' on #filterLocation
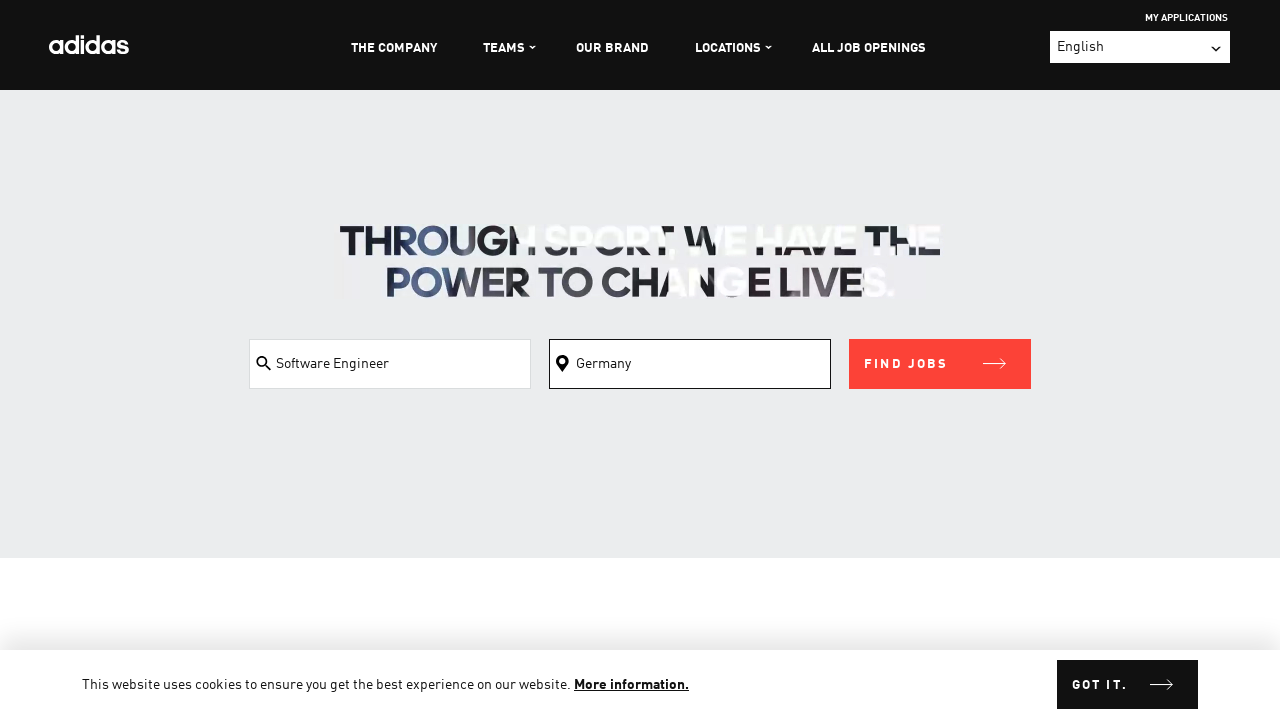

Clicked Find Jobs submit button at (940, 364) on button[class$='submit']
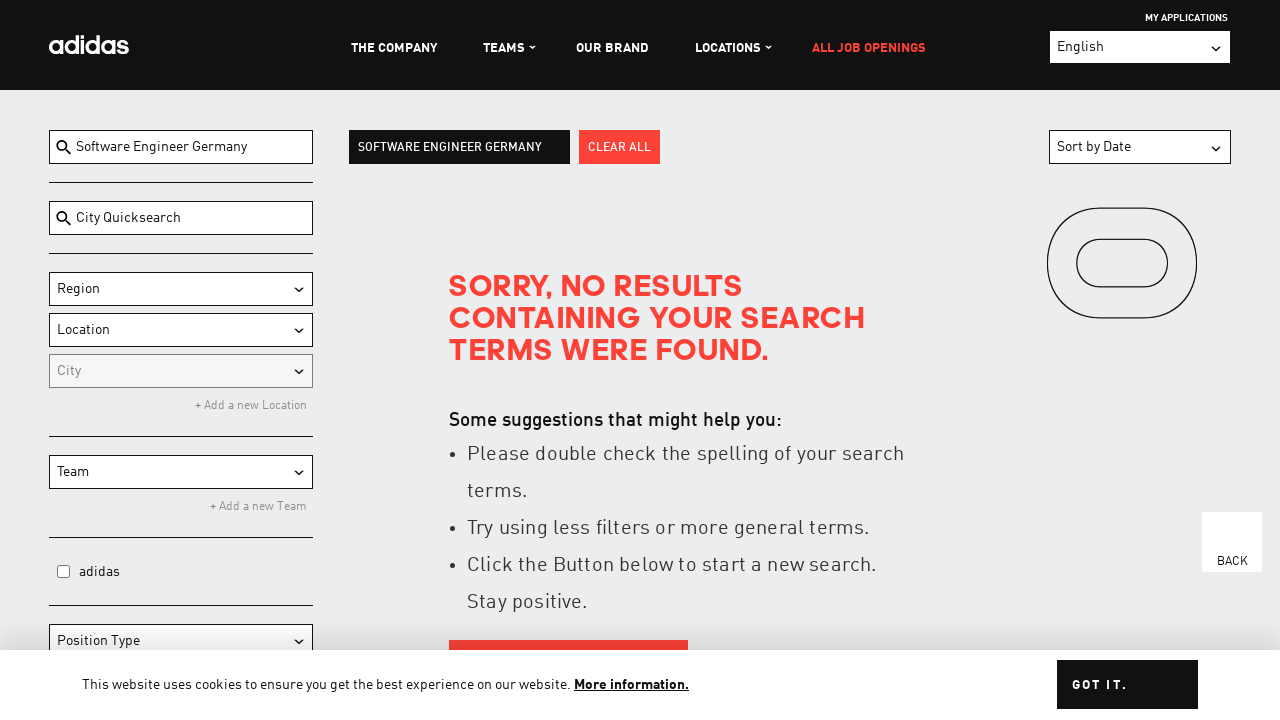

Search results loaded - result count element visible
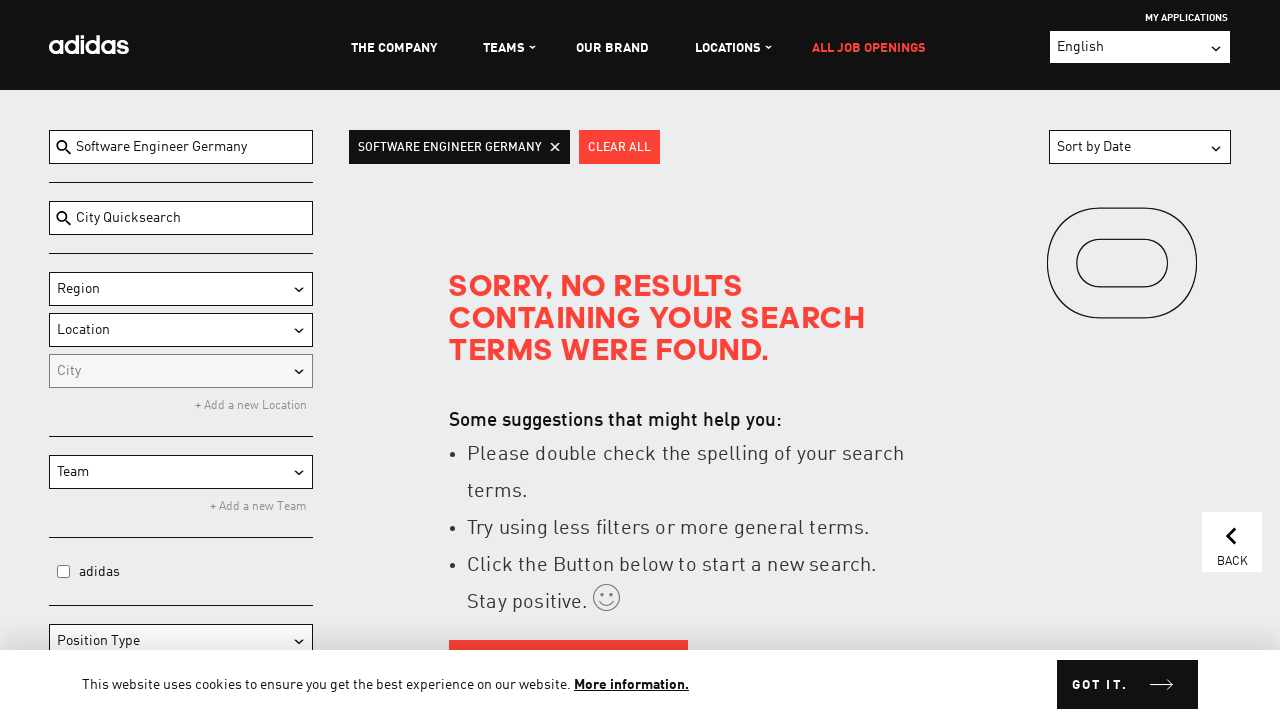

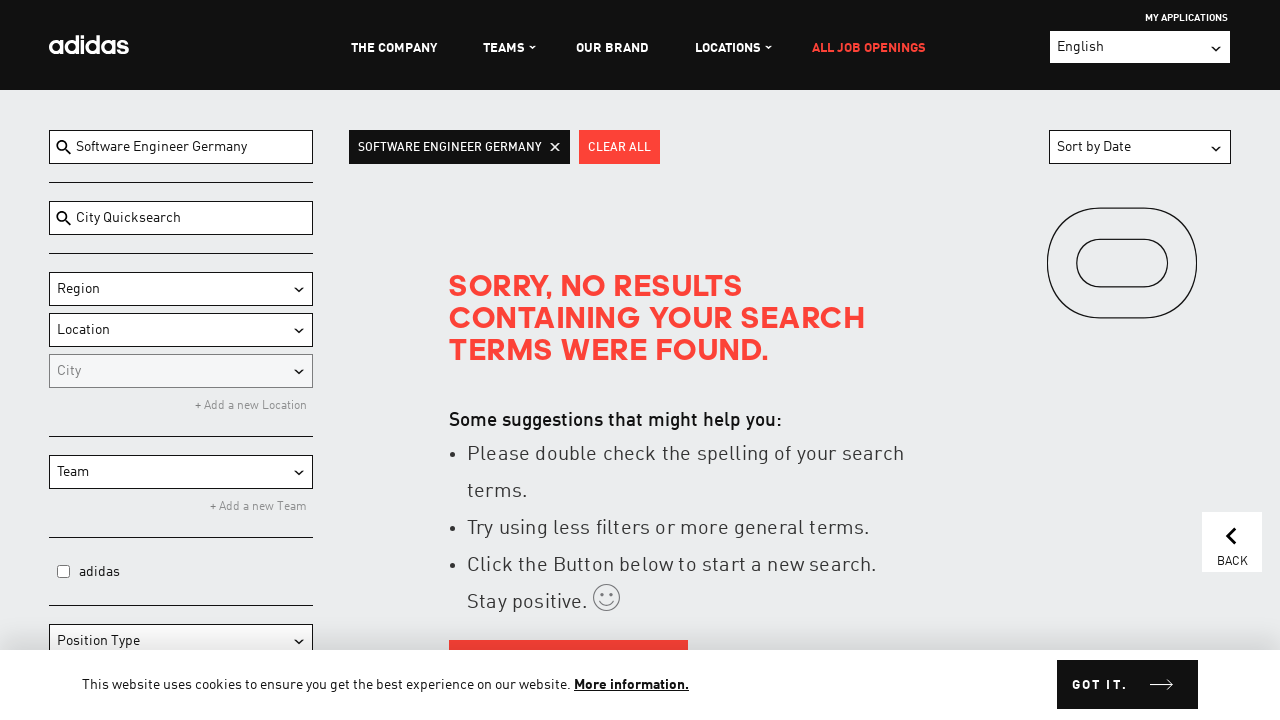